Tests browser navigation by clicking a link, then using browser back and forward buttons to navigate through history

Starting URL: https://omayo.blogspot.com/

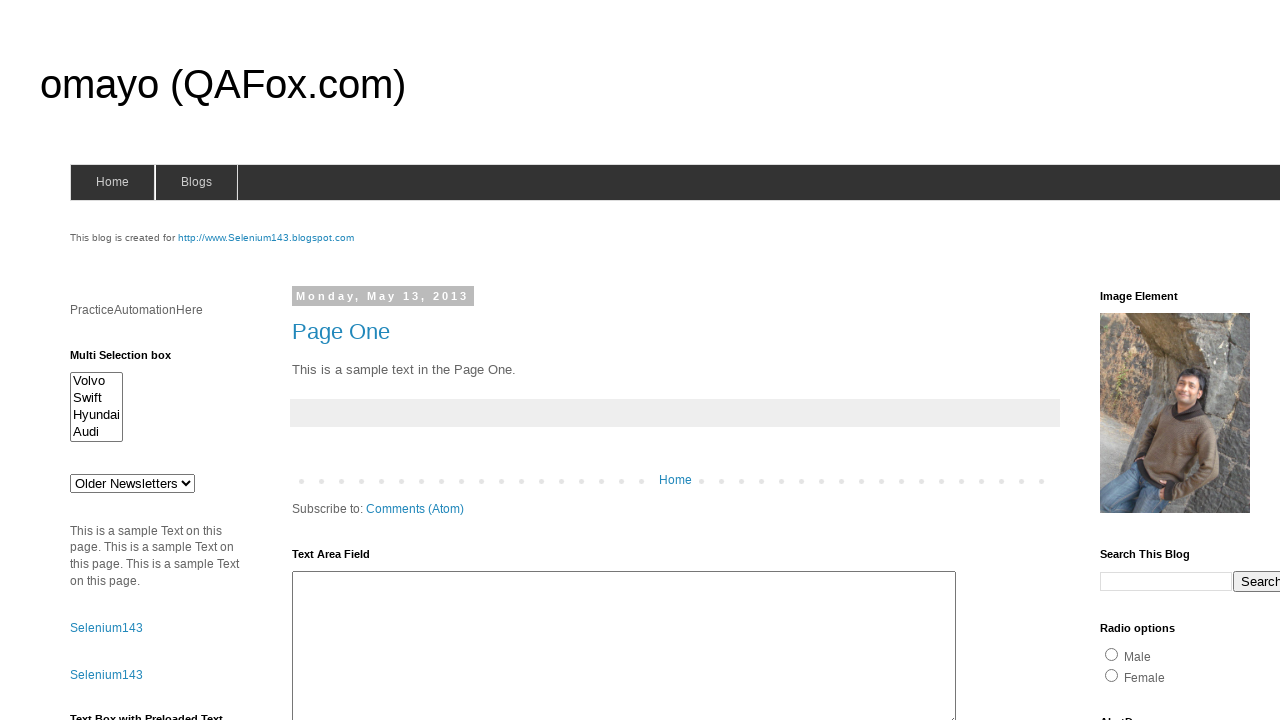

Clicked on the 'onlytestingblog' link at (1156, 361) on text=onlytestingblog
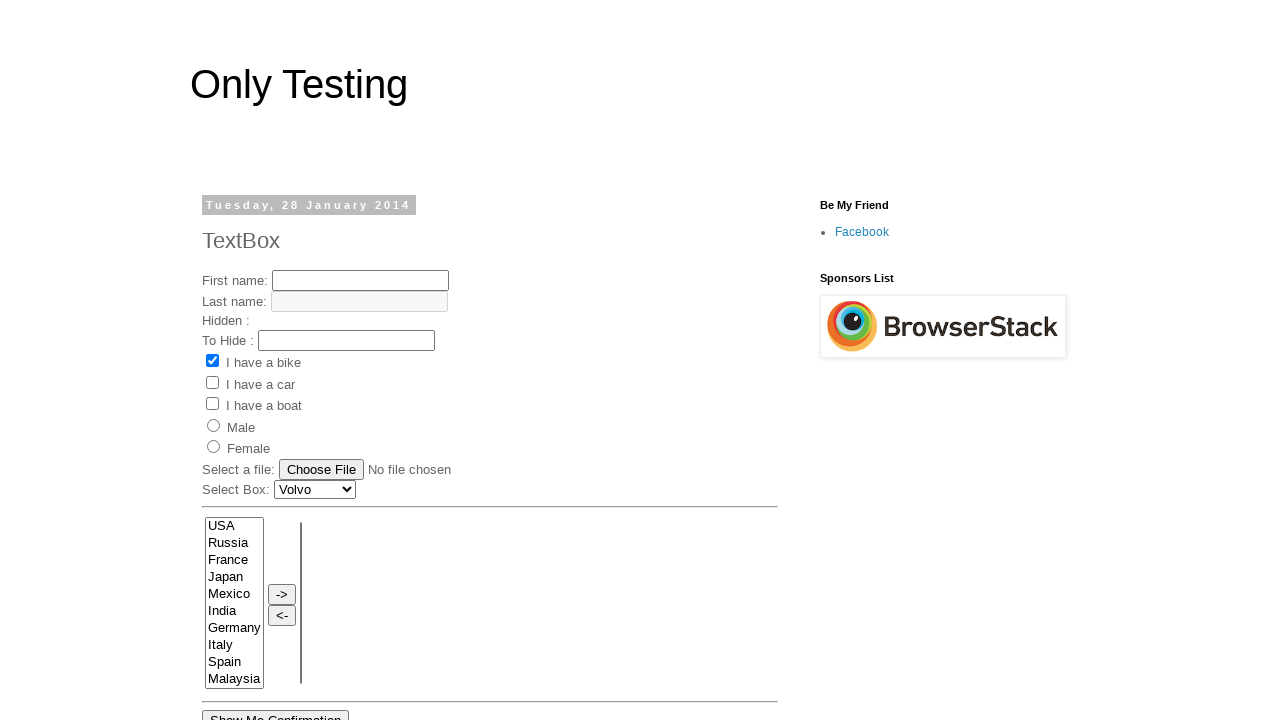

Waited for page load after clicking link
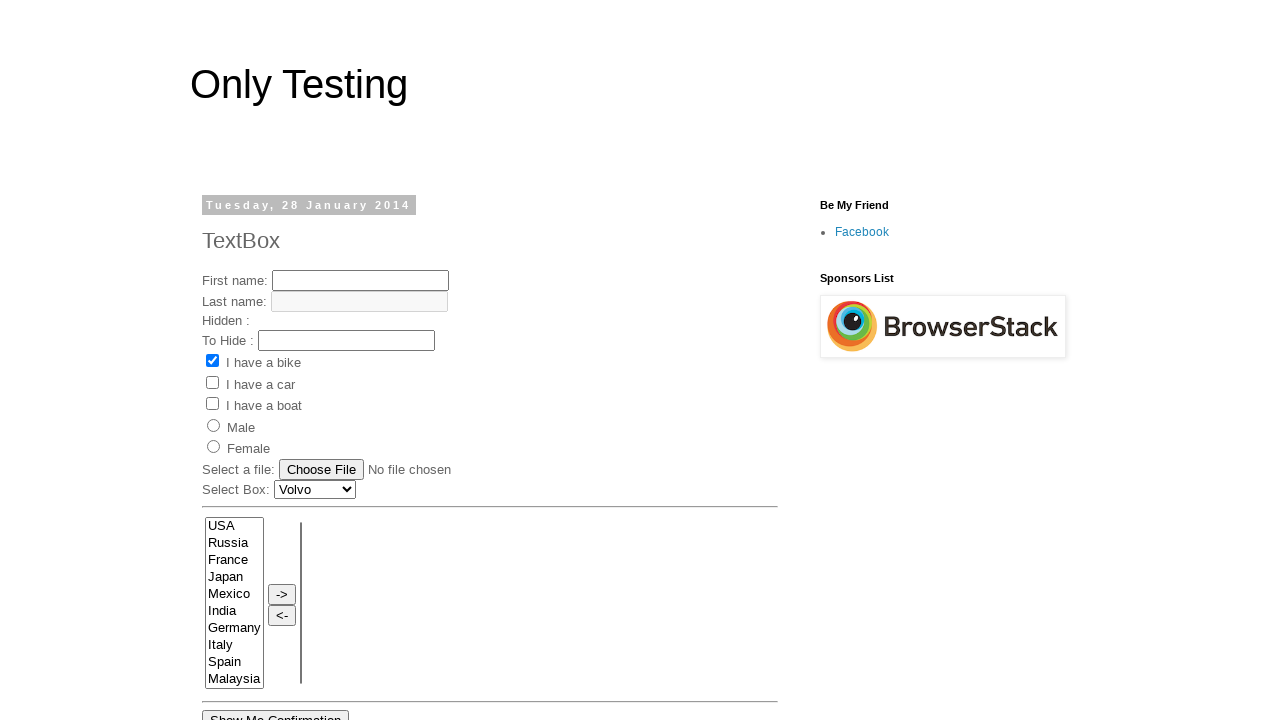

Clicked browser back button to navigate to previous page
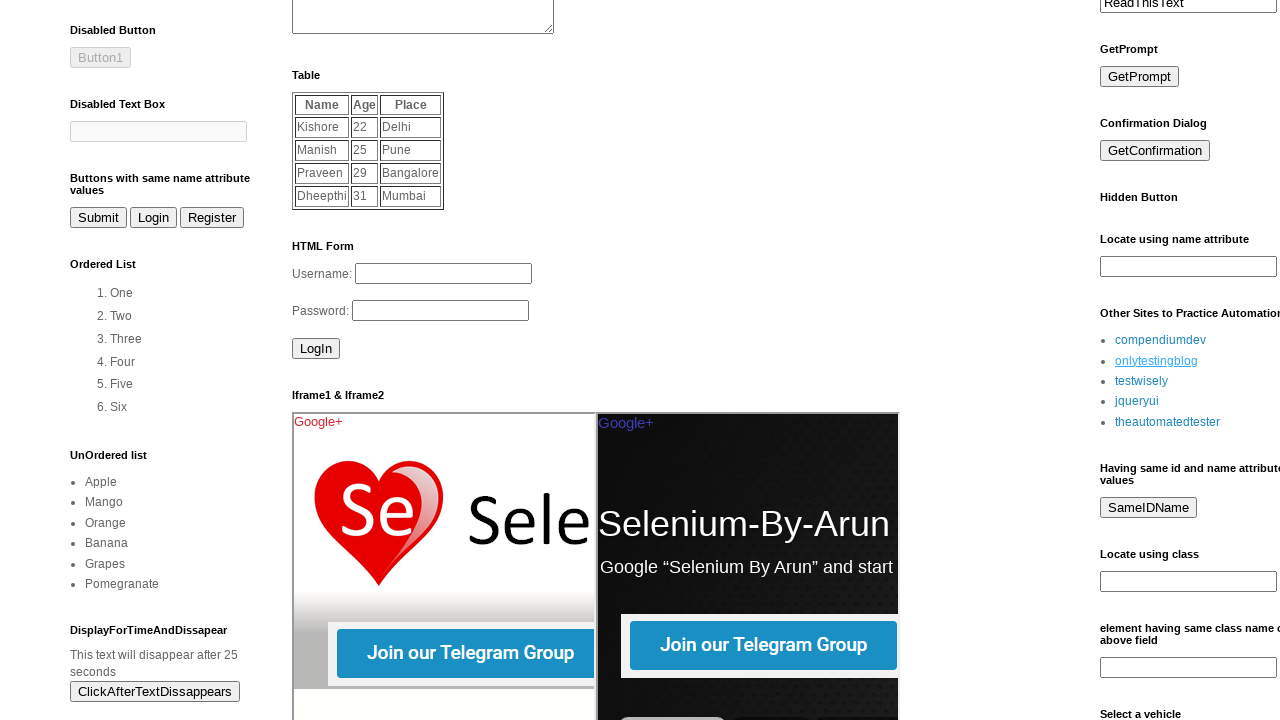

Waited for page load after navigating back
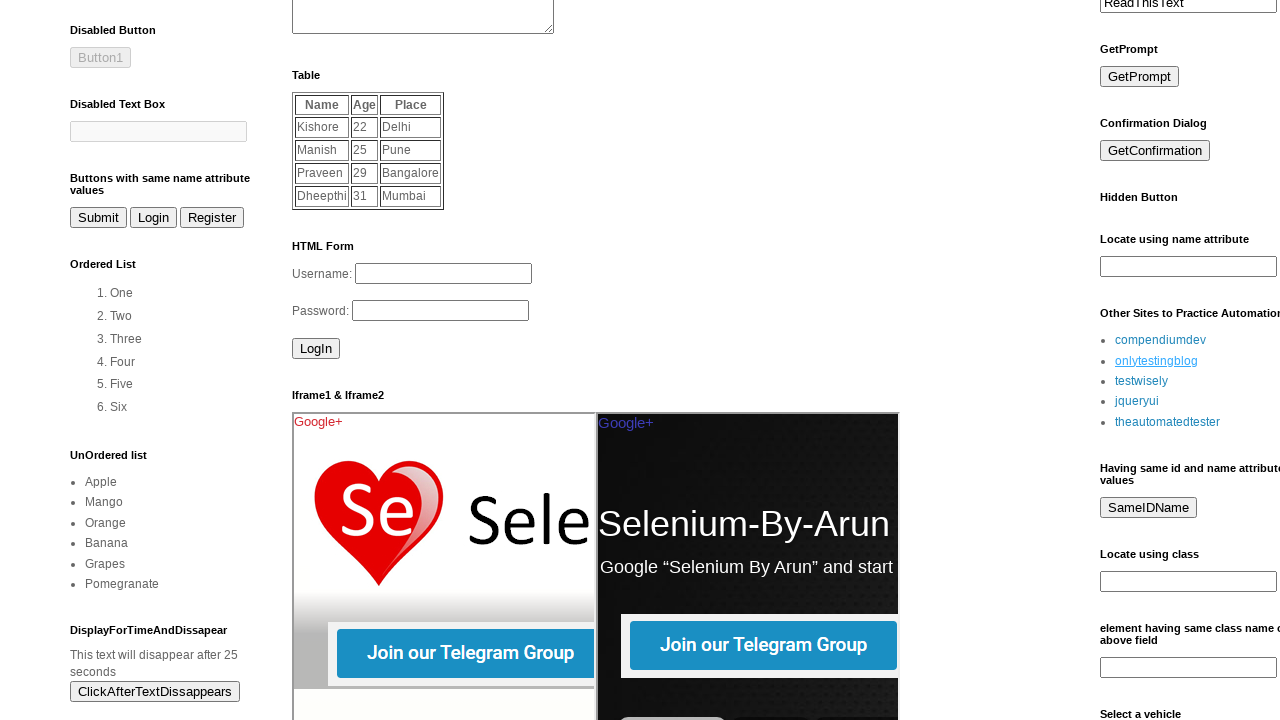

Clicked browser forward button to navigate to next page
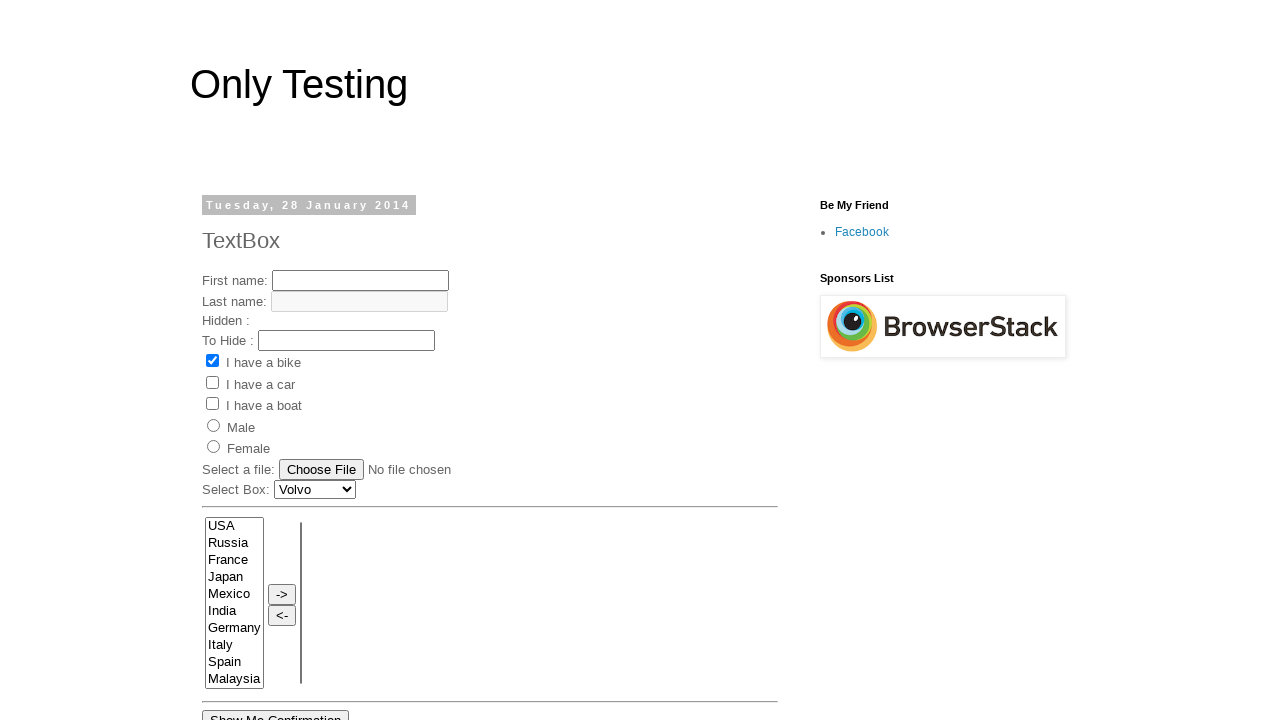

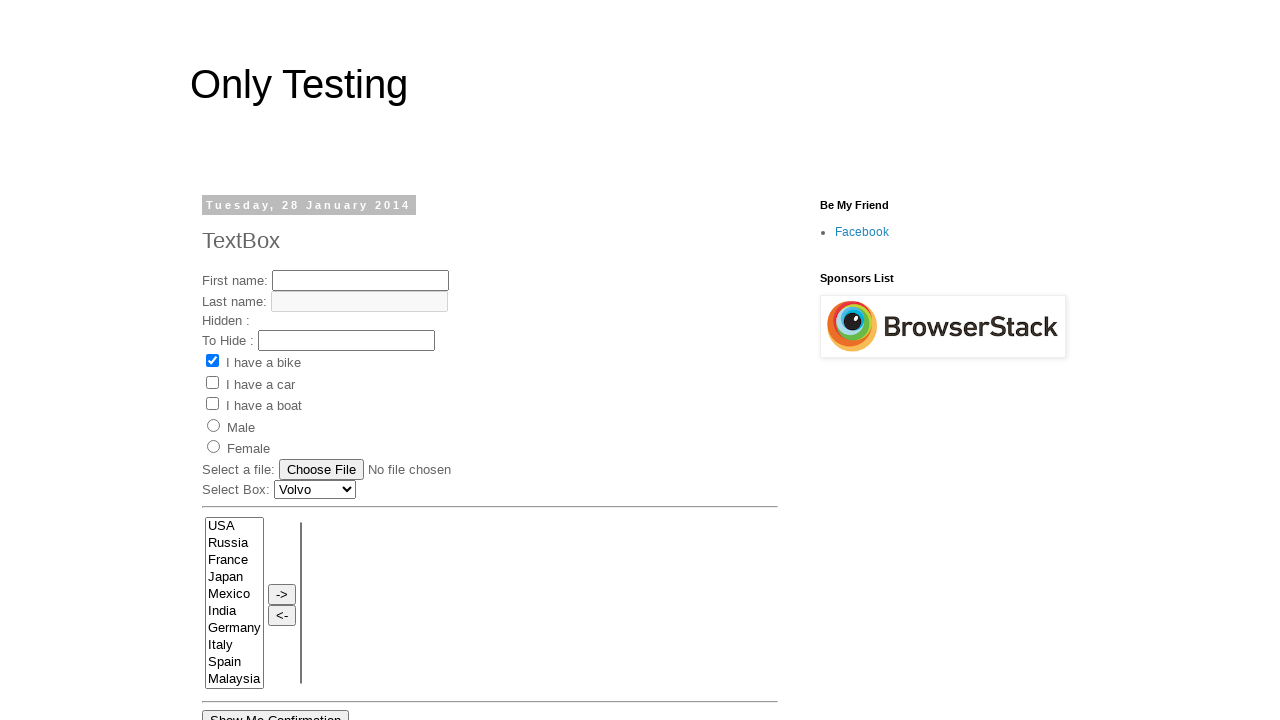